Tests window handling by navigating to W3Schools, clicking a "Try it Yourself" link to open a new window, and switching between windows

Starting URL: https://www.w3schools.com/tags/att_input_type_radio.asp

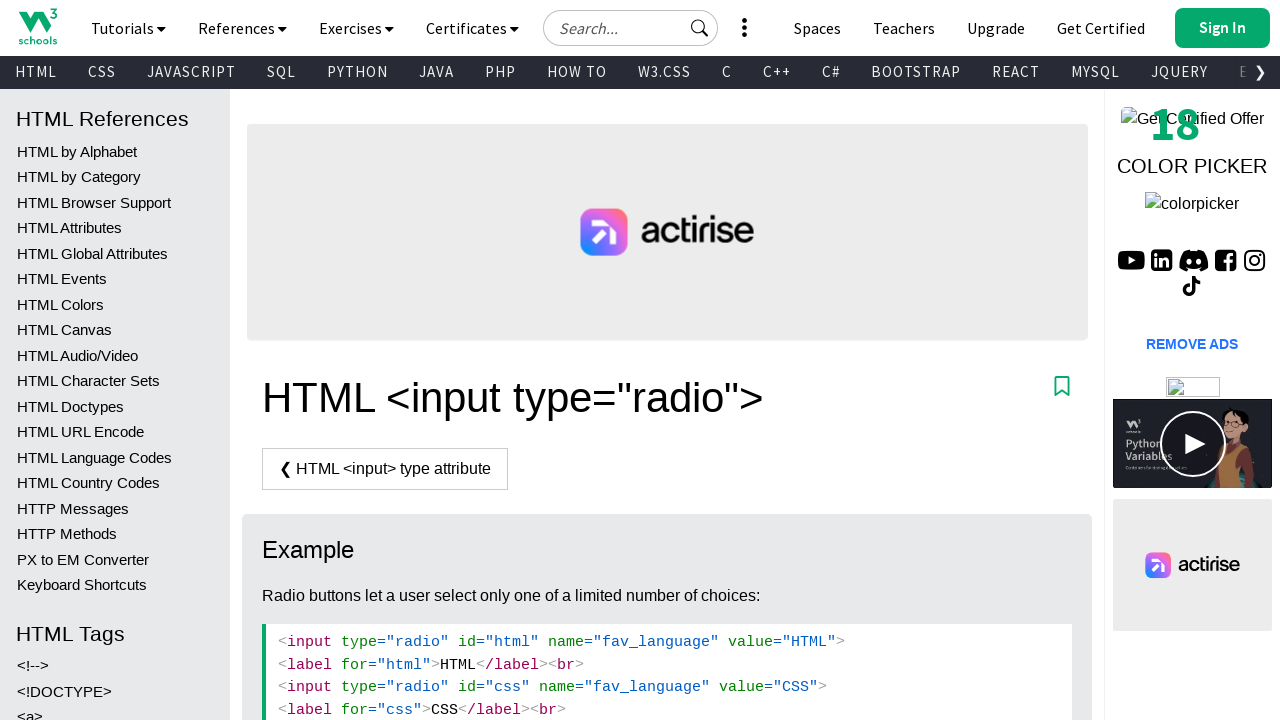

Clicked 'Try it Yourself' link to open new window at (334, 361) on xpath=//*[@id="main"]/div[2]/a
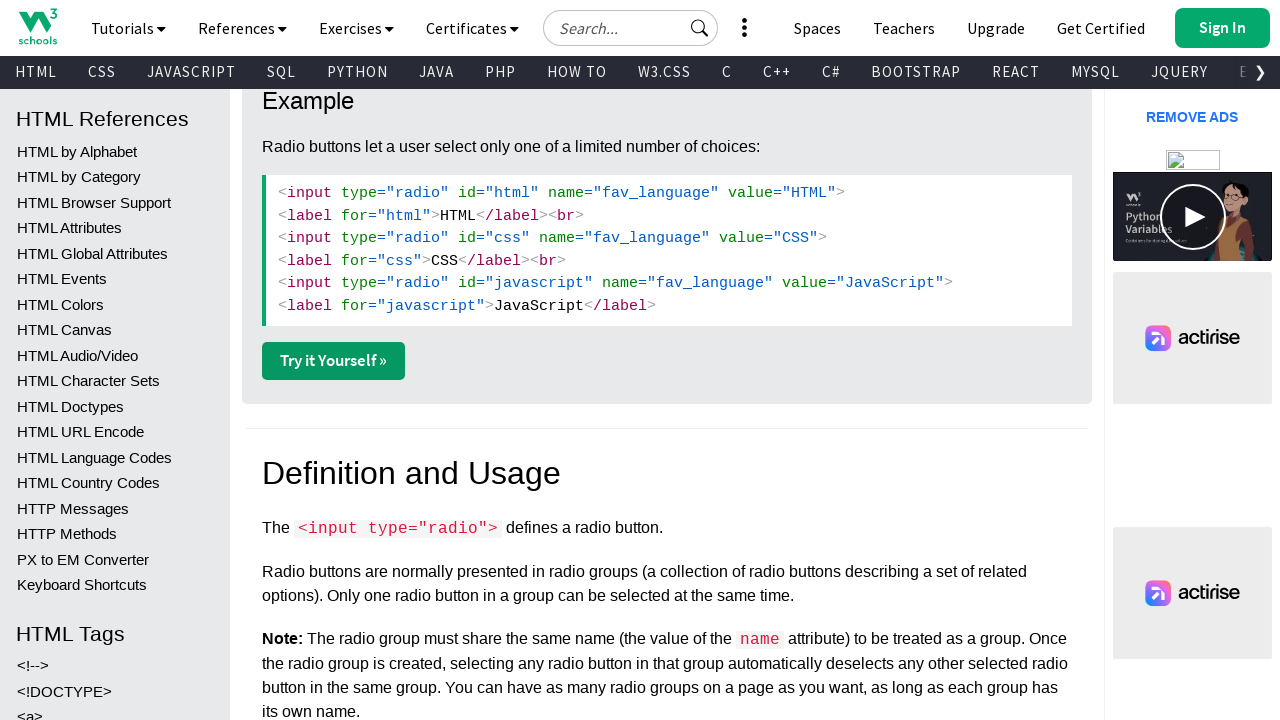

New window opened and captured
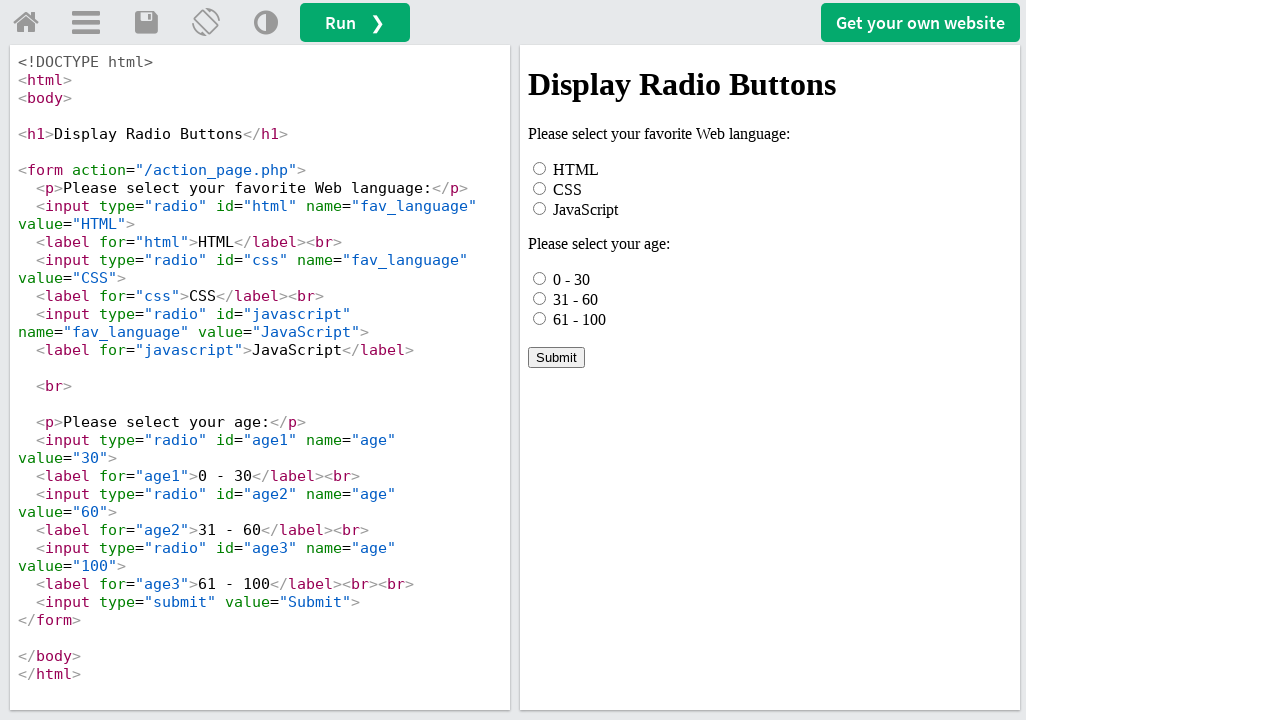

New window loaded completely
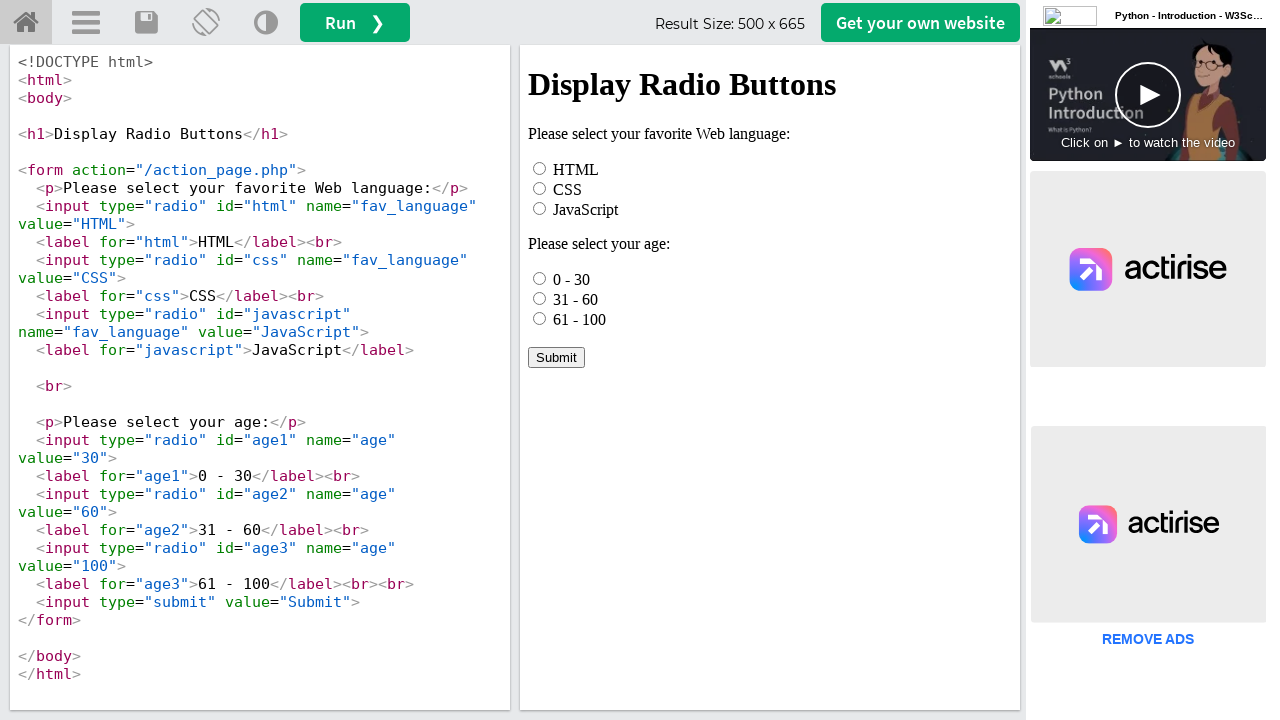

Retrieved all open windows from context
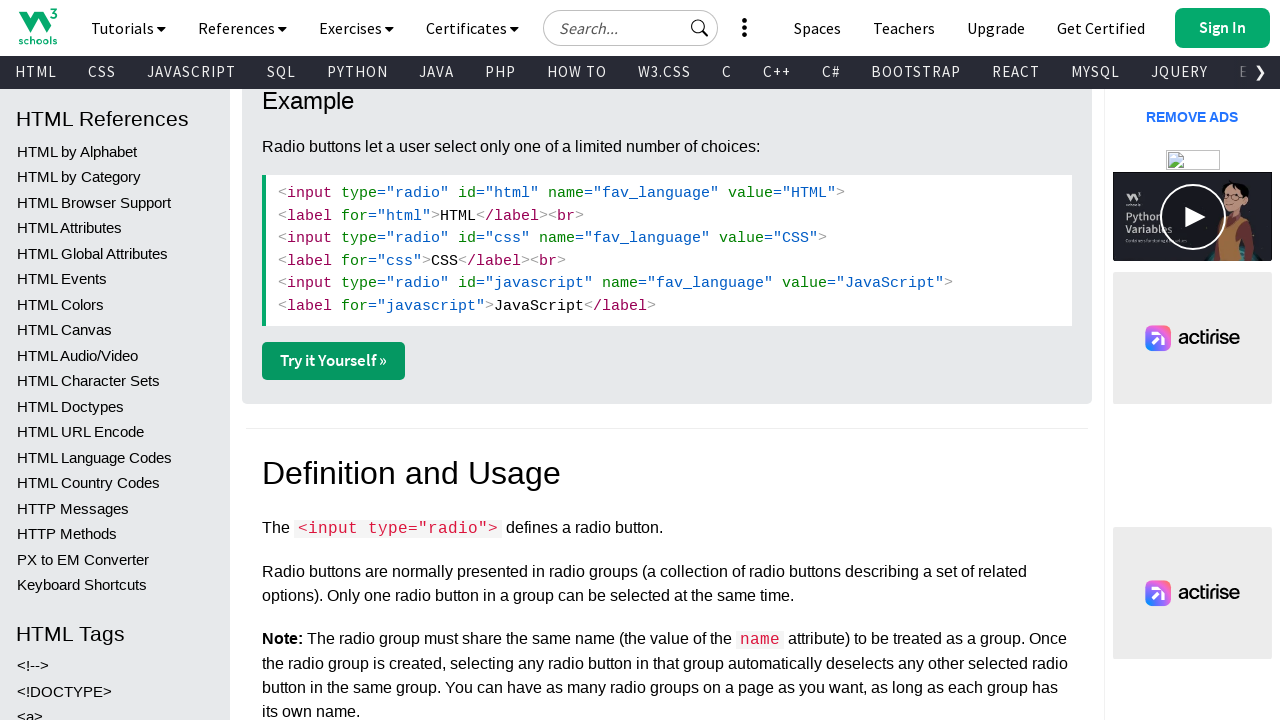

Accessed window title: HTML input type="radio"
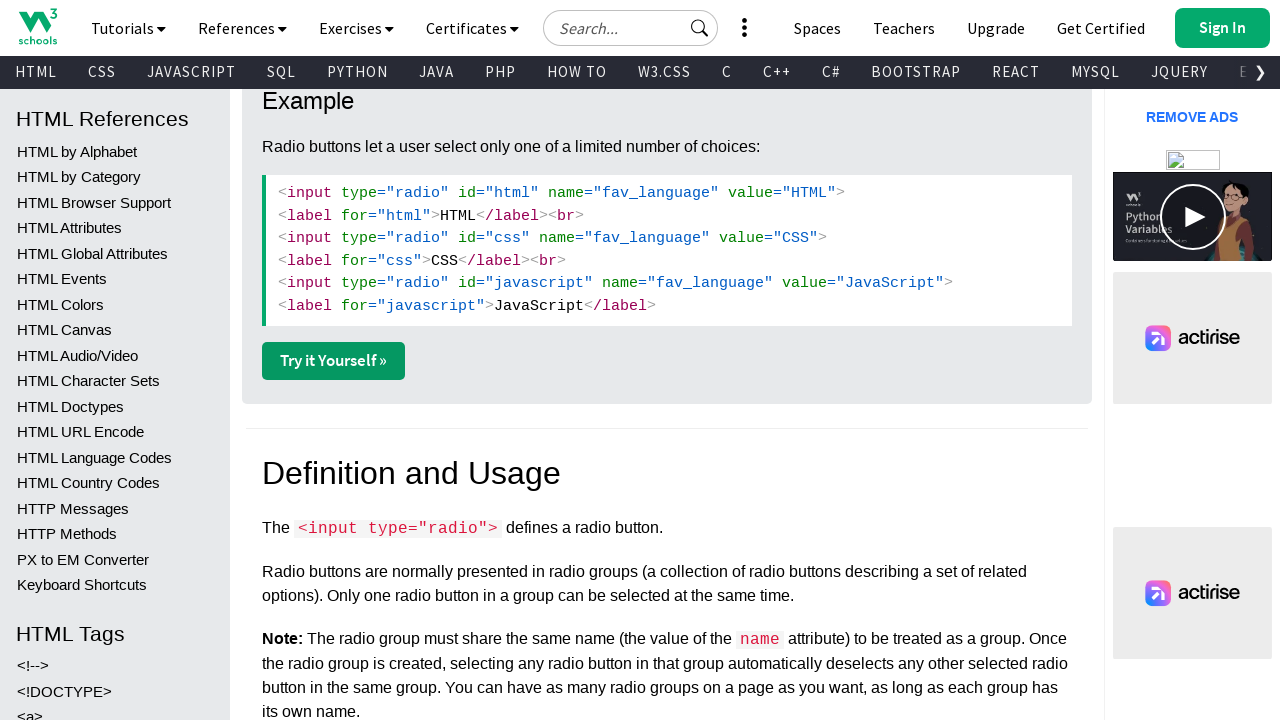

Accessed window title: W3Schools Tryit Editor
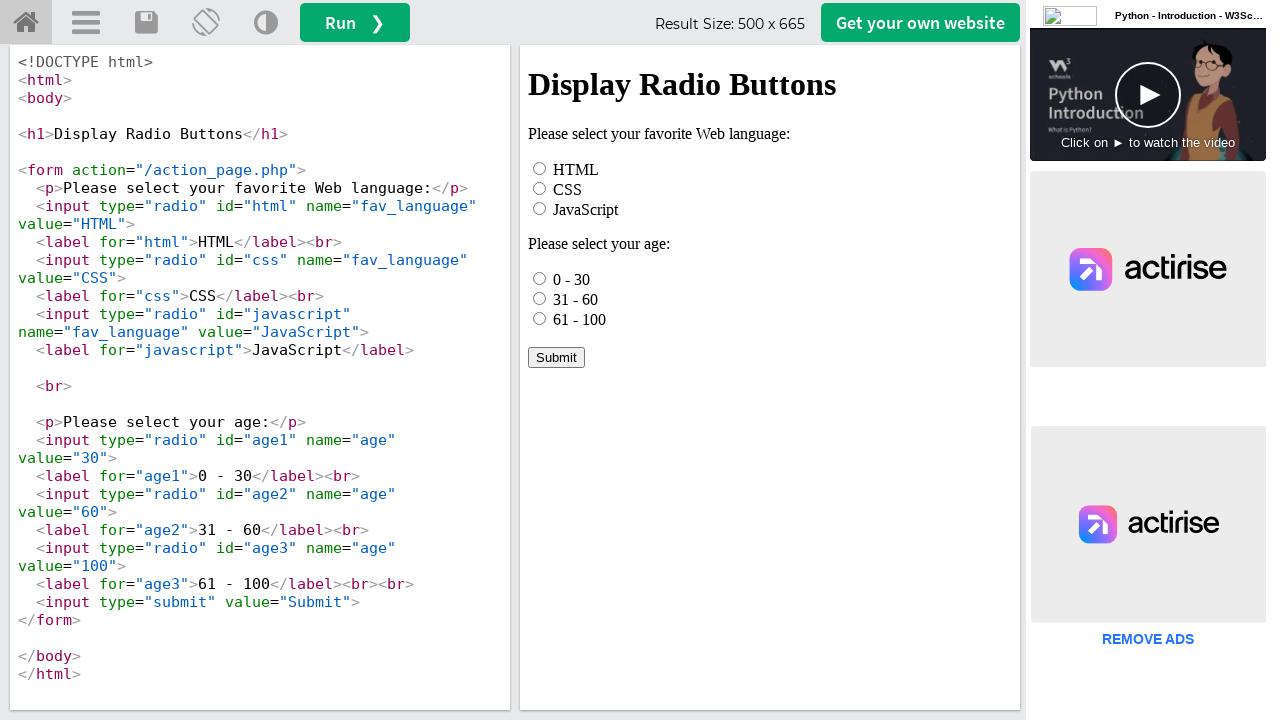

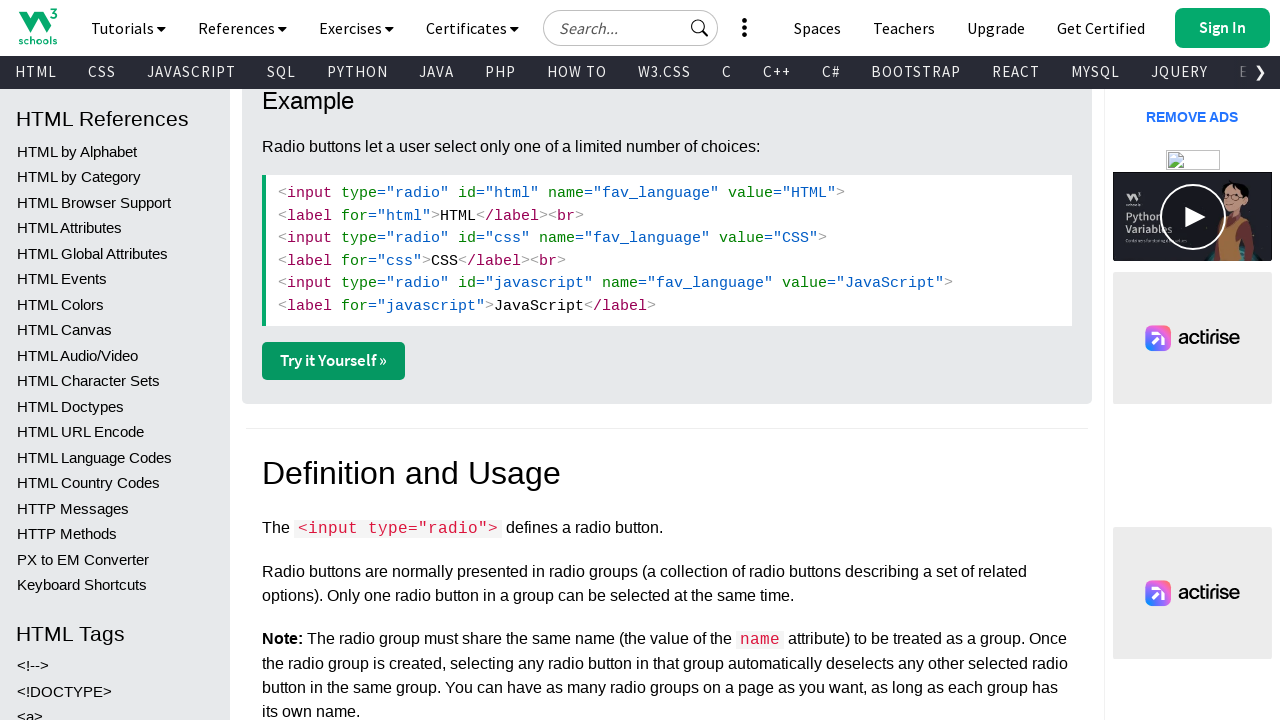